Tests drag and drop functionality on the jQuery UI demo page by dragging a draggable element onto a droppable target within an iframe.

Starting URL: http://jqueryui.com/droppable/

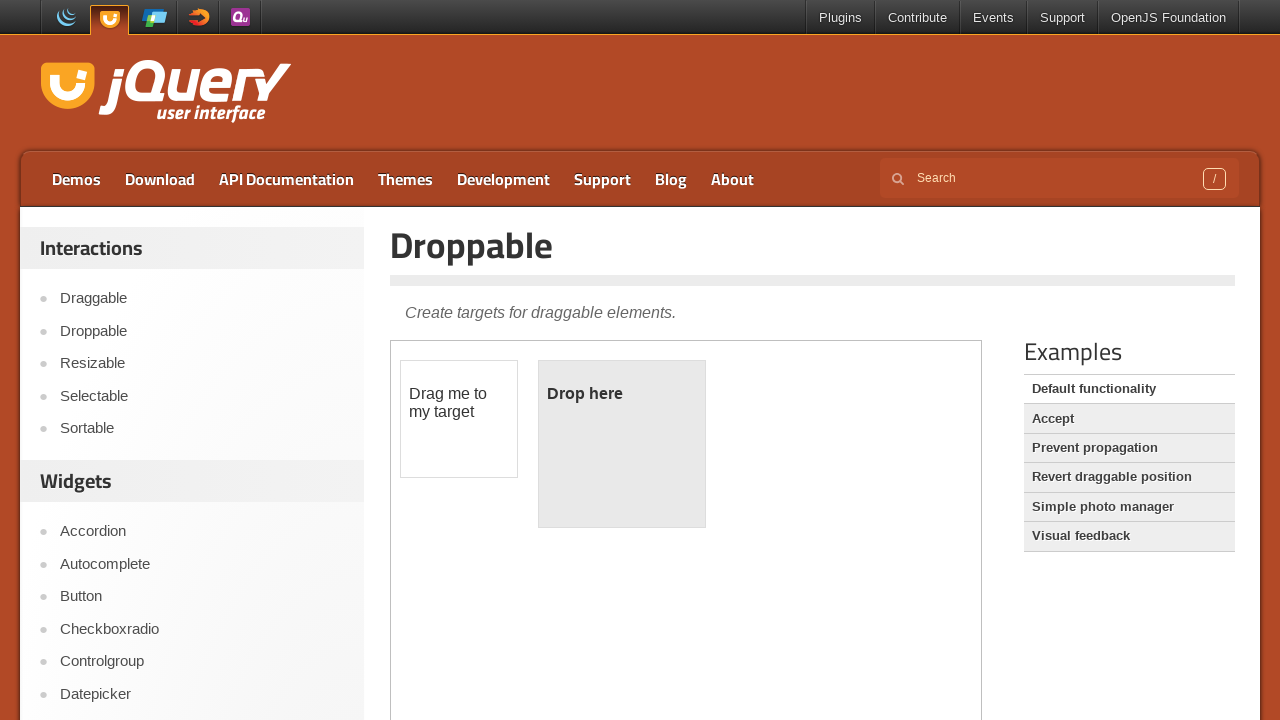

Located iframe containing drag and drop demo
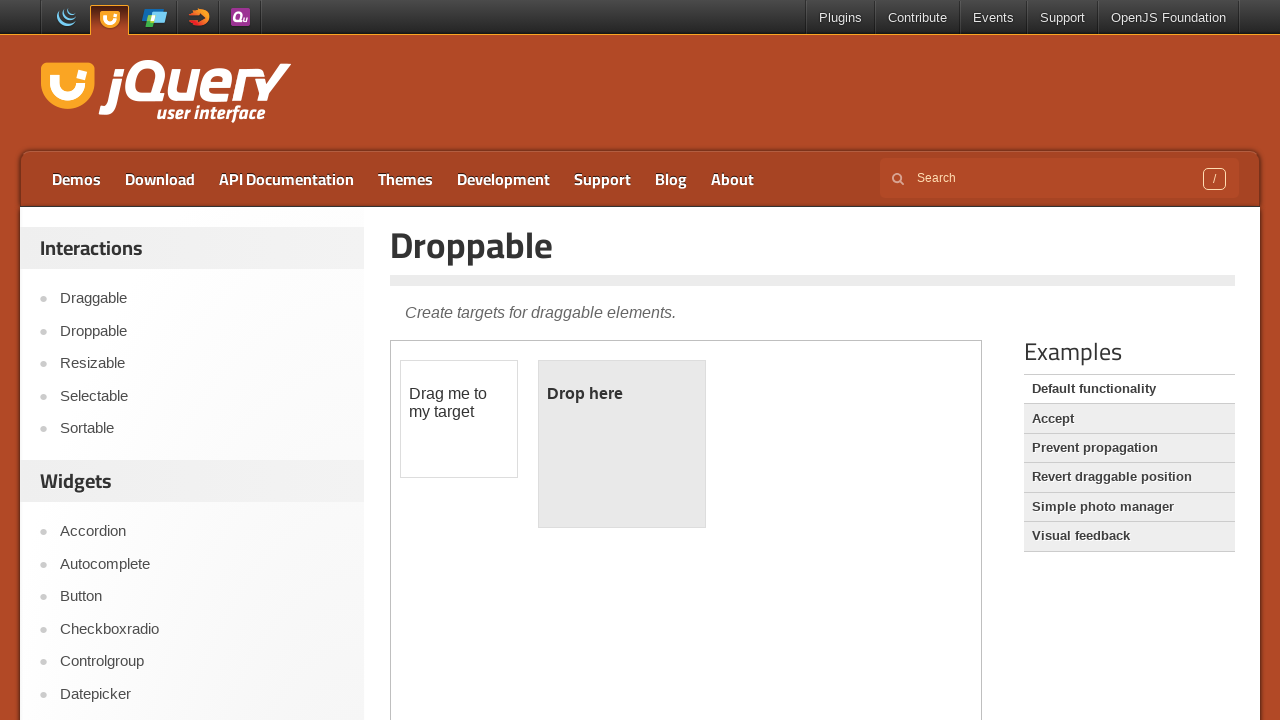

Located draggable source element
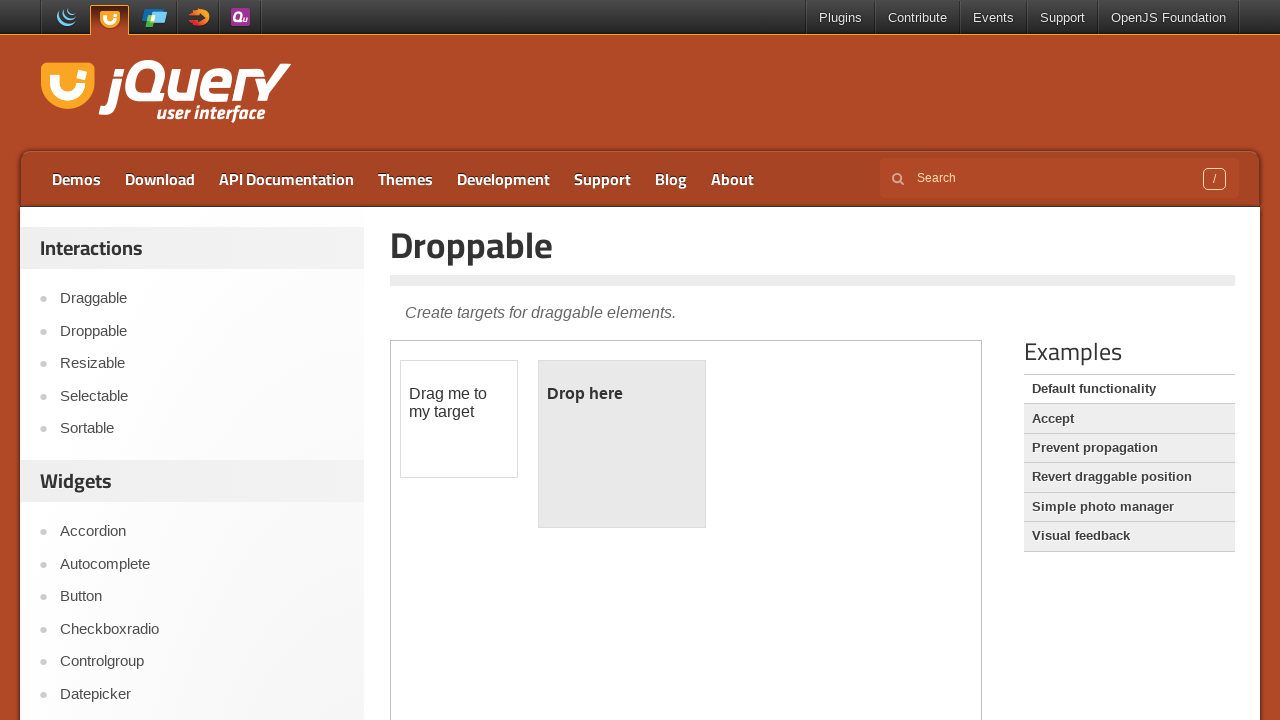

Located droppable target element
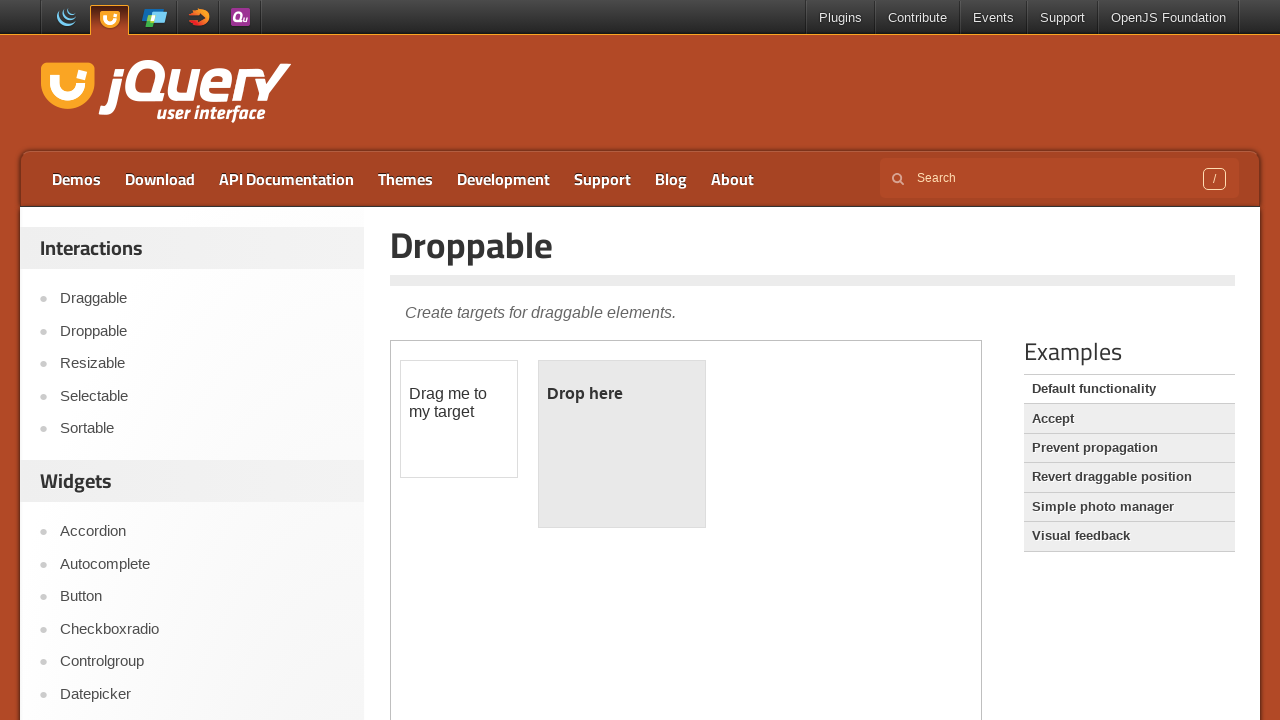

Draggable source element is now visible
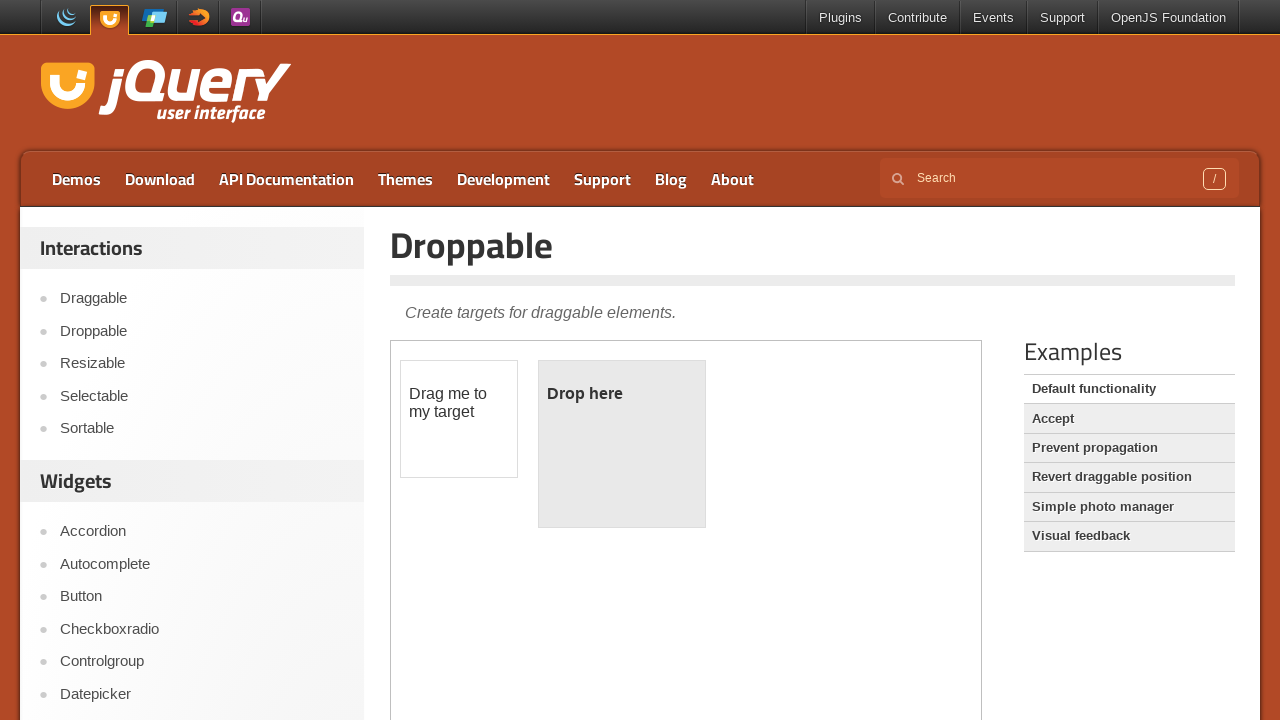

Droppable target element is now visible
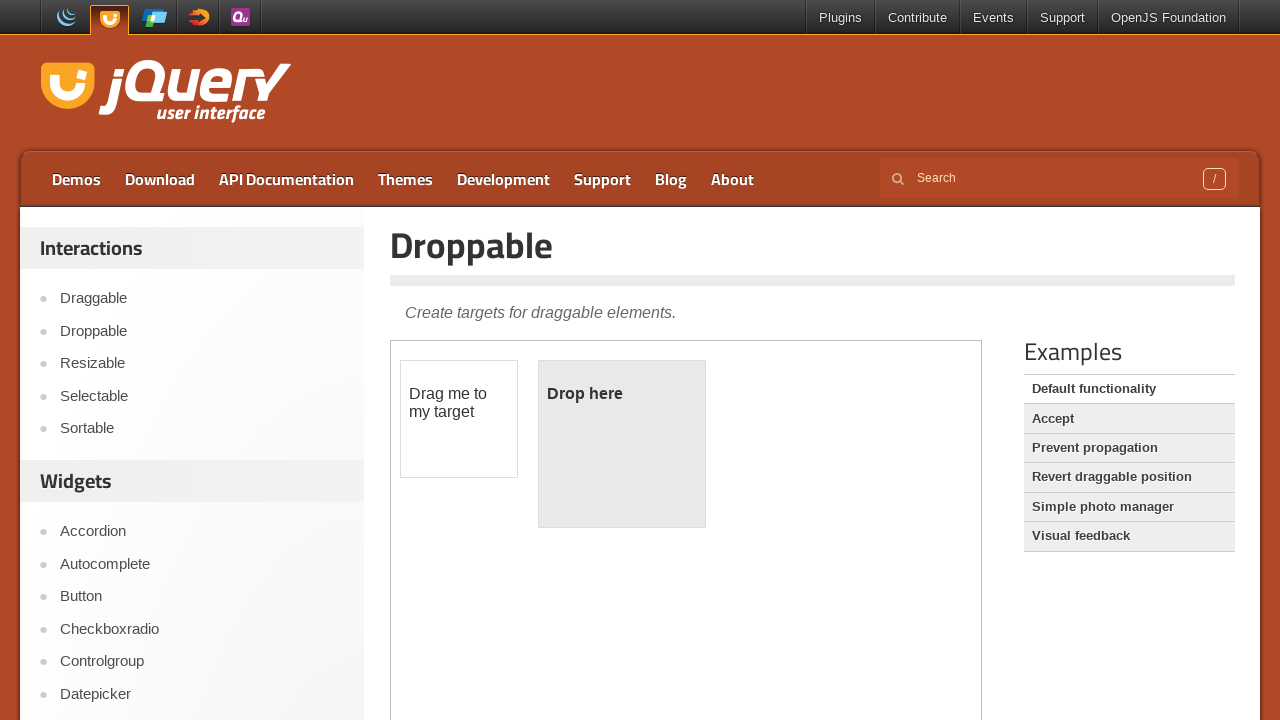

Dragged draggable element onto droppable target at (622, 444)
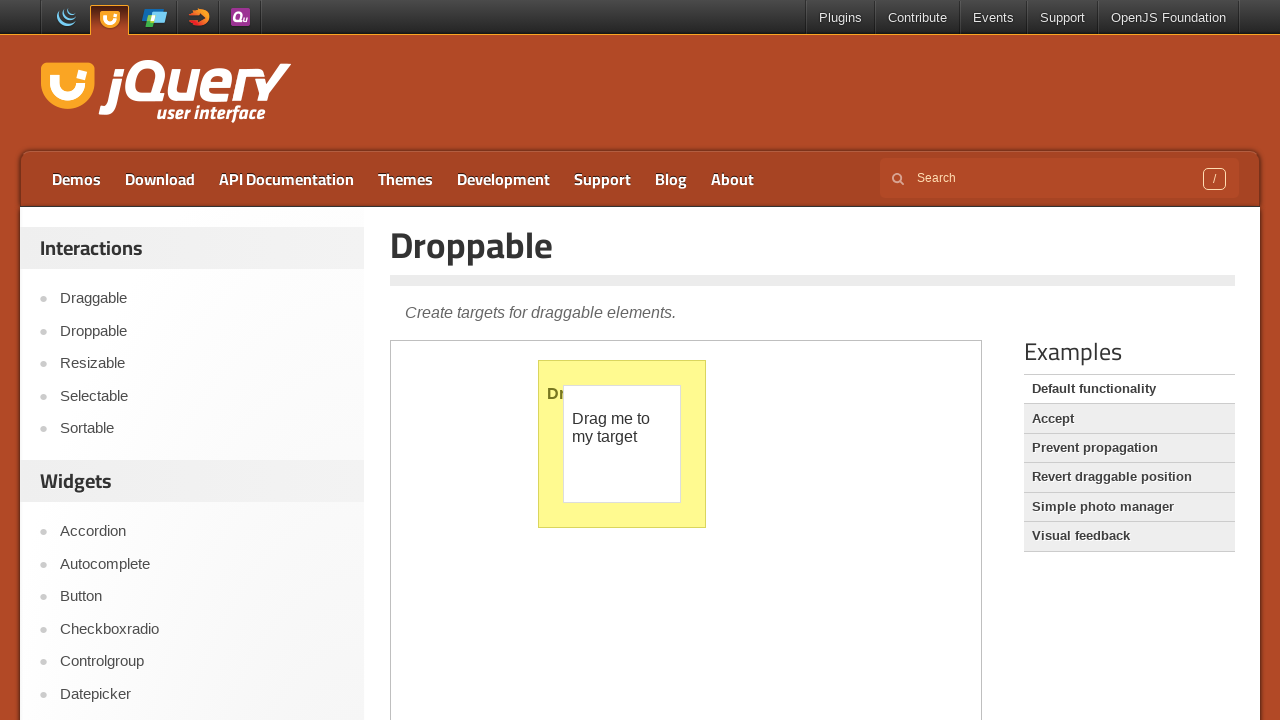

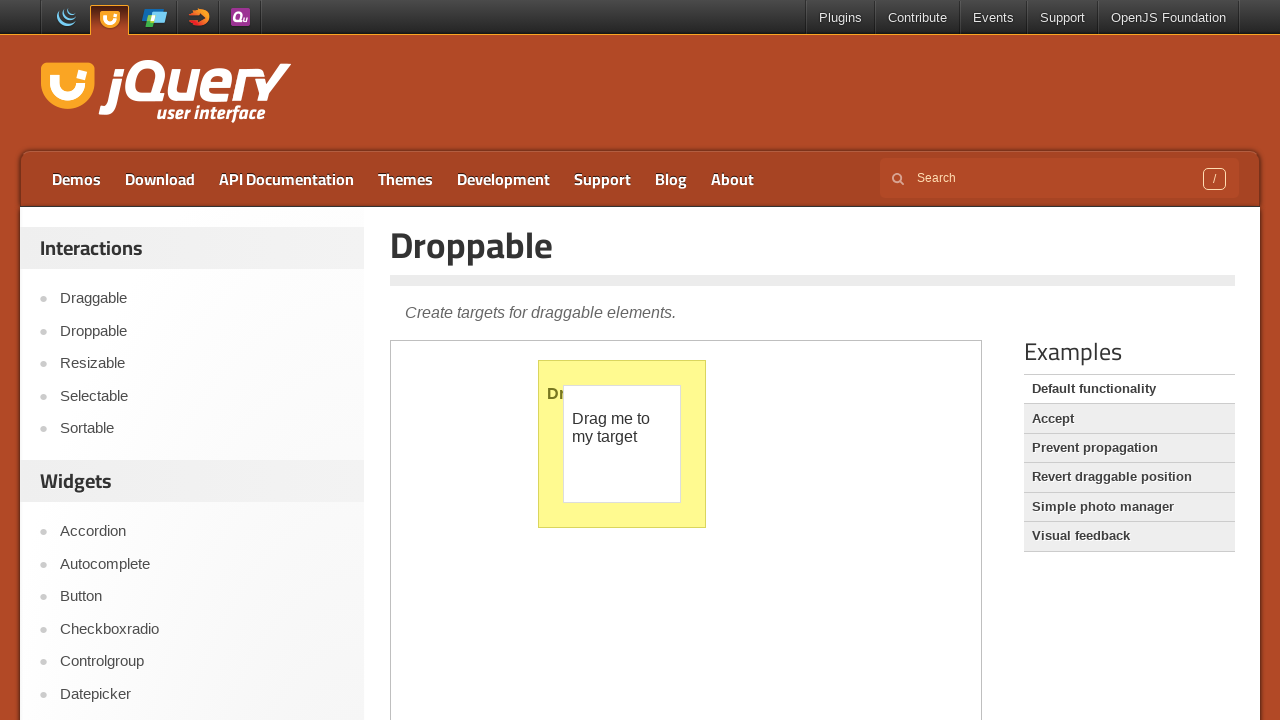